Tests an e-commerce site by searching for products starting with 'ca', verifying the number of results, and adding specific products to cart

Starting URL: https://rahulshettyacademy.com/seleniumPractise/#/

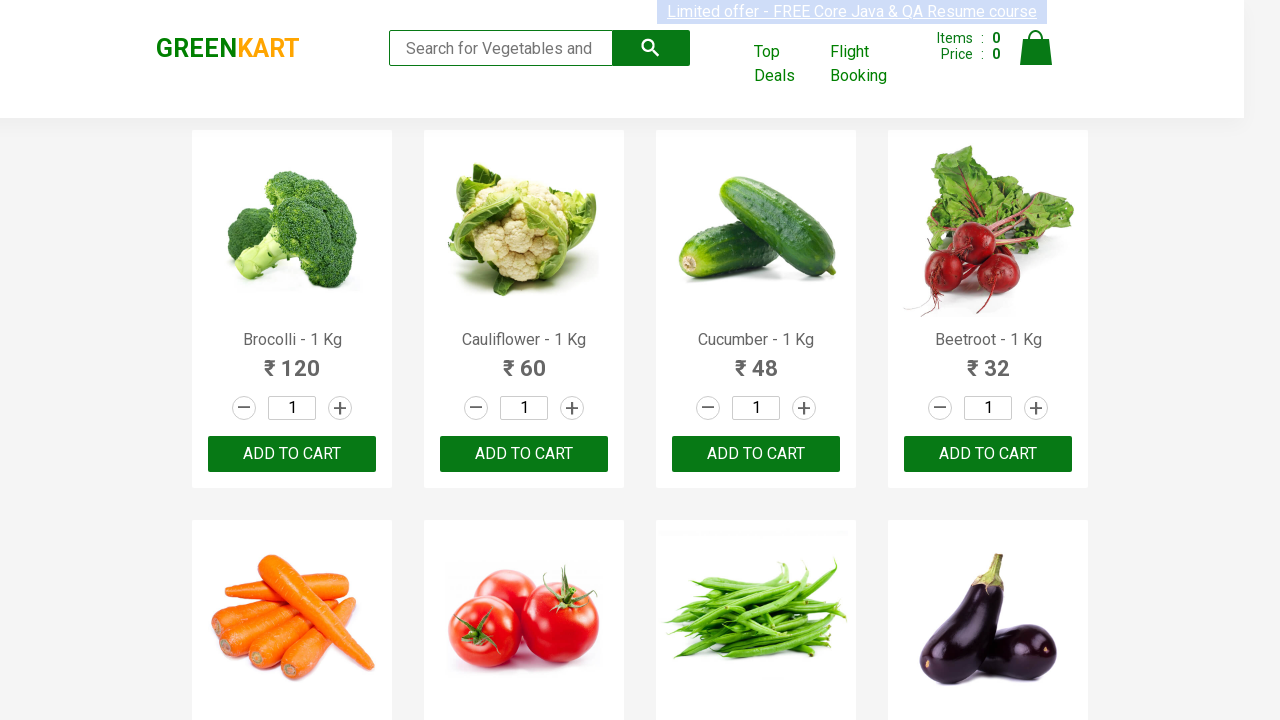

Typed 'ca' in the search box to filter products on input.search-keyword
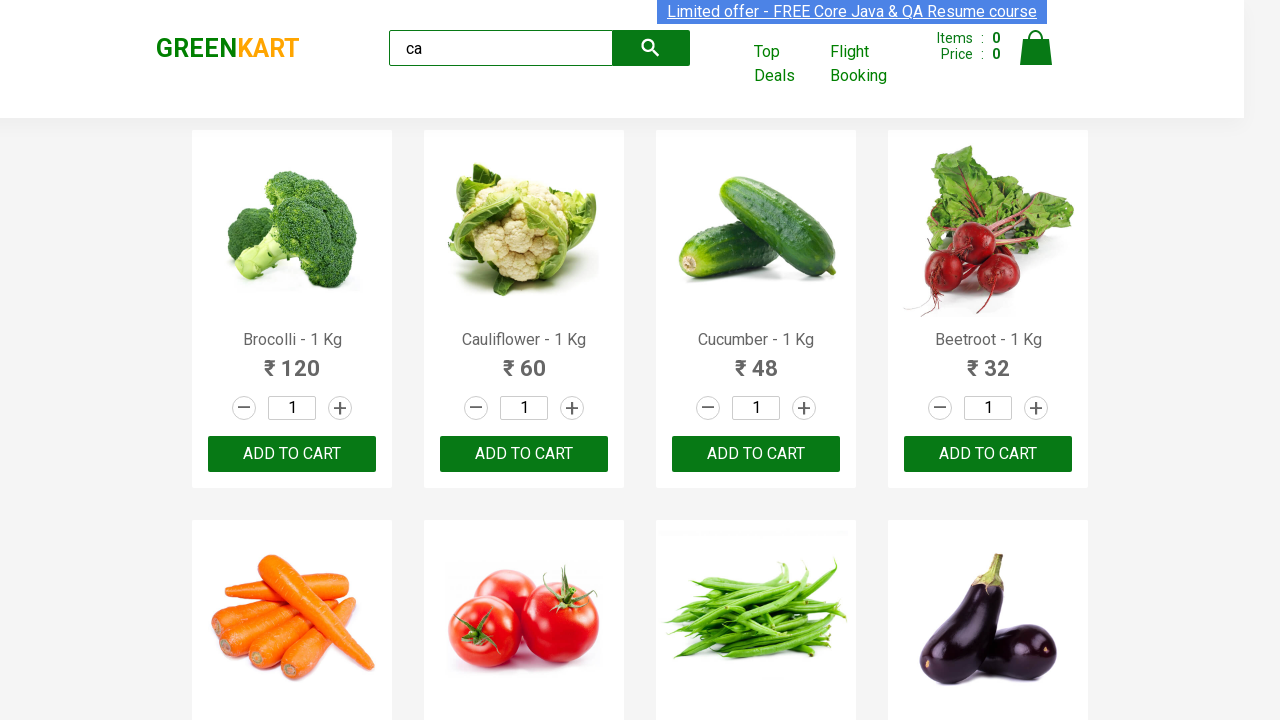

Waited for products to be filtered
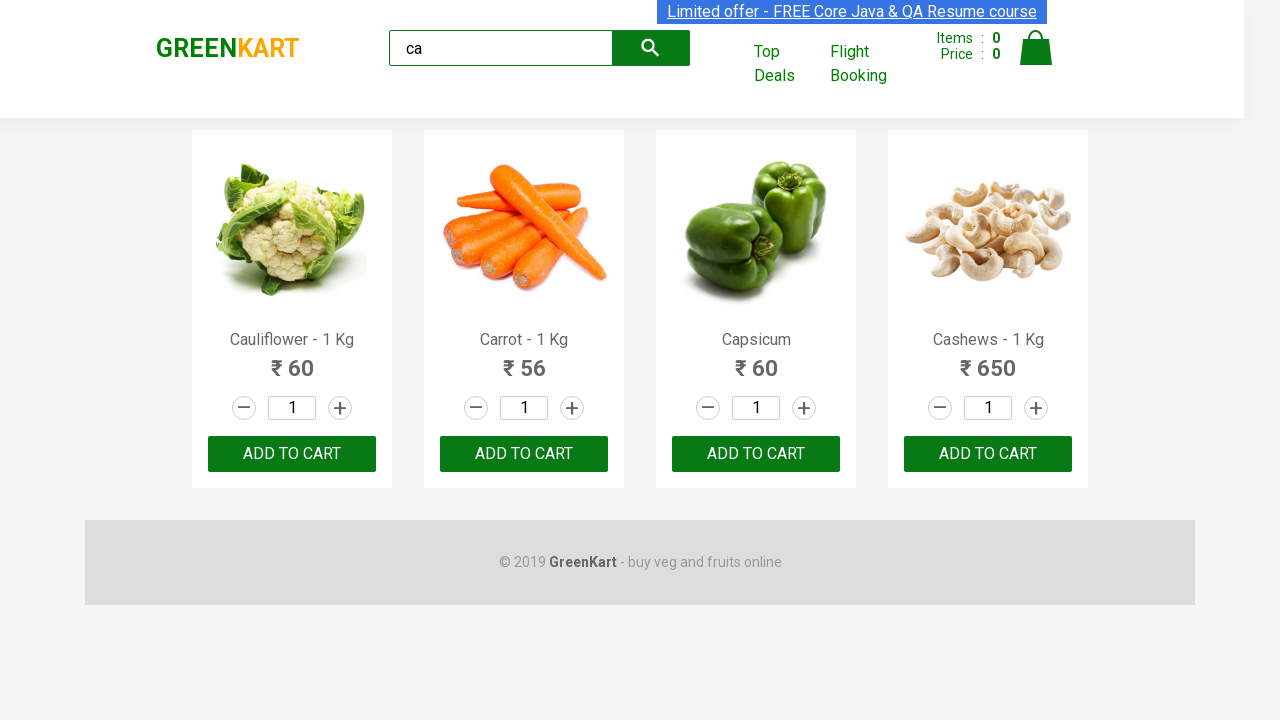

Verified that 4 products are visible in search results
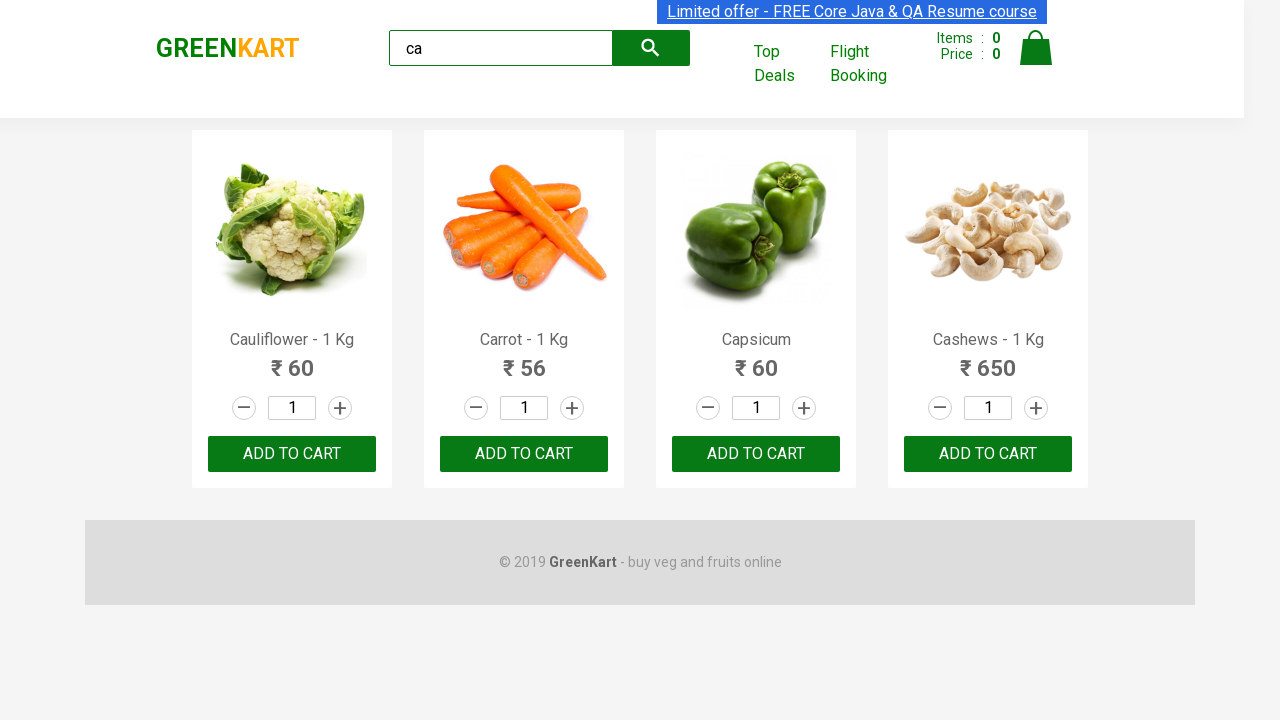

Clicked ADD TO CART for the 3rd product at (756, 454) on .products .product >> nth=2 >> internal:text="ADD TO CART"i
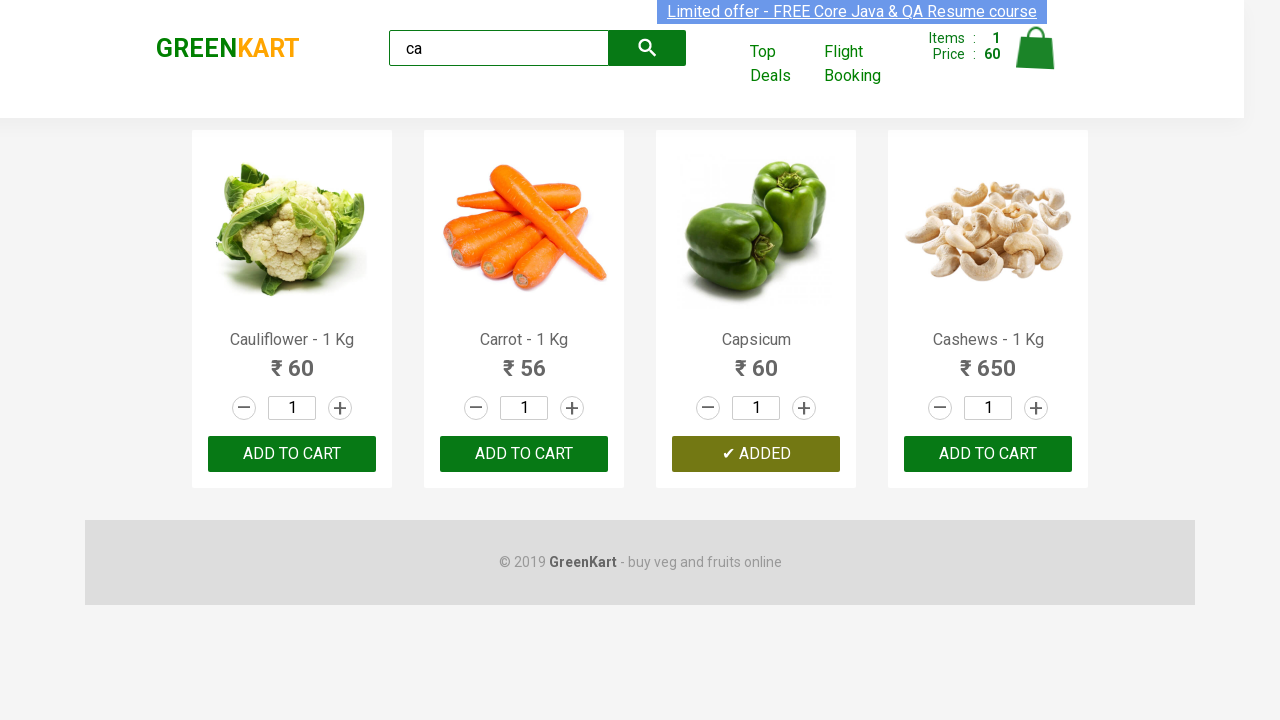

Found Cashews product and clicked ADD TO CART at (988, 454) on .products .product >> nth=3 >> internal:text="ADD TO CART"i
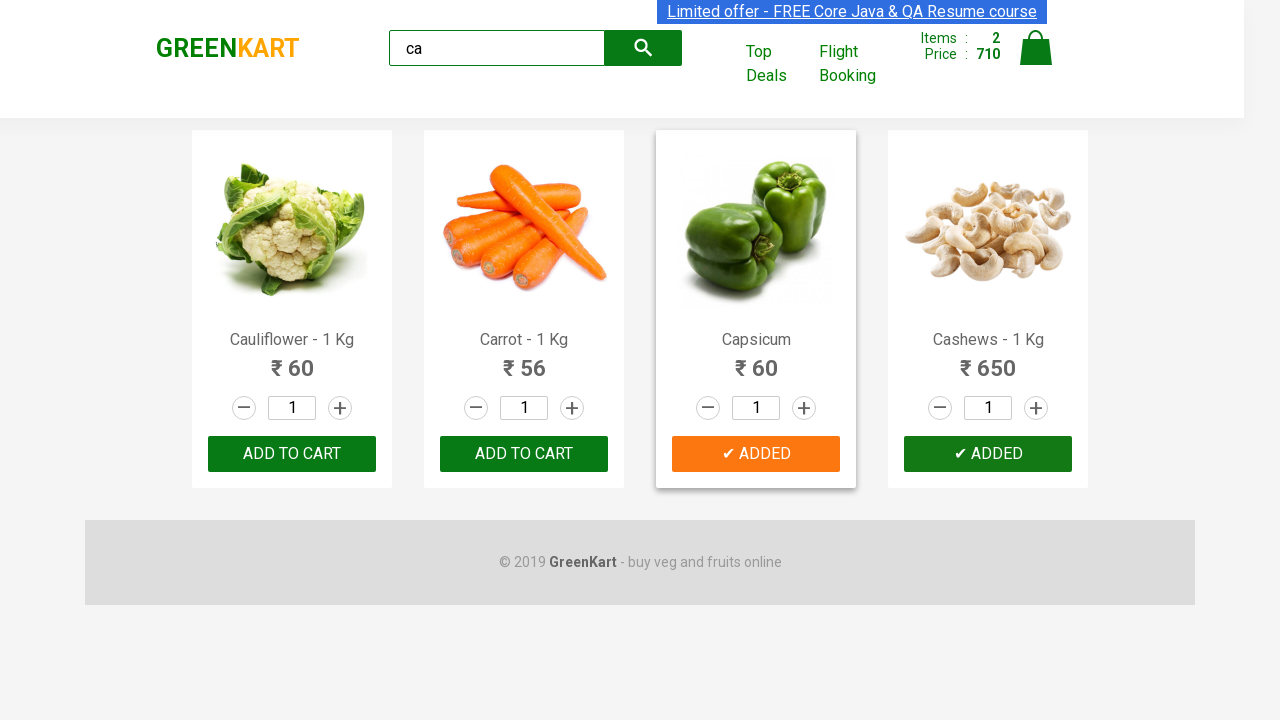

Verified that brand logo text is 'GREENKART'
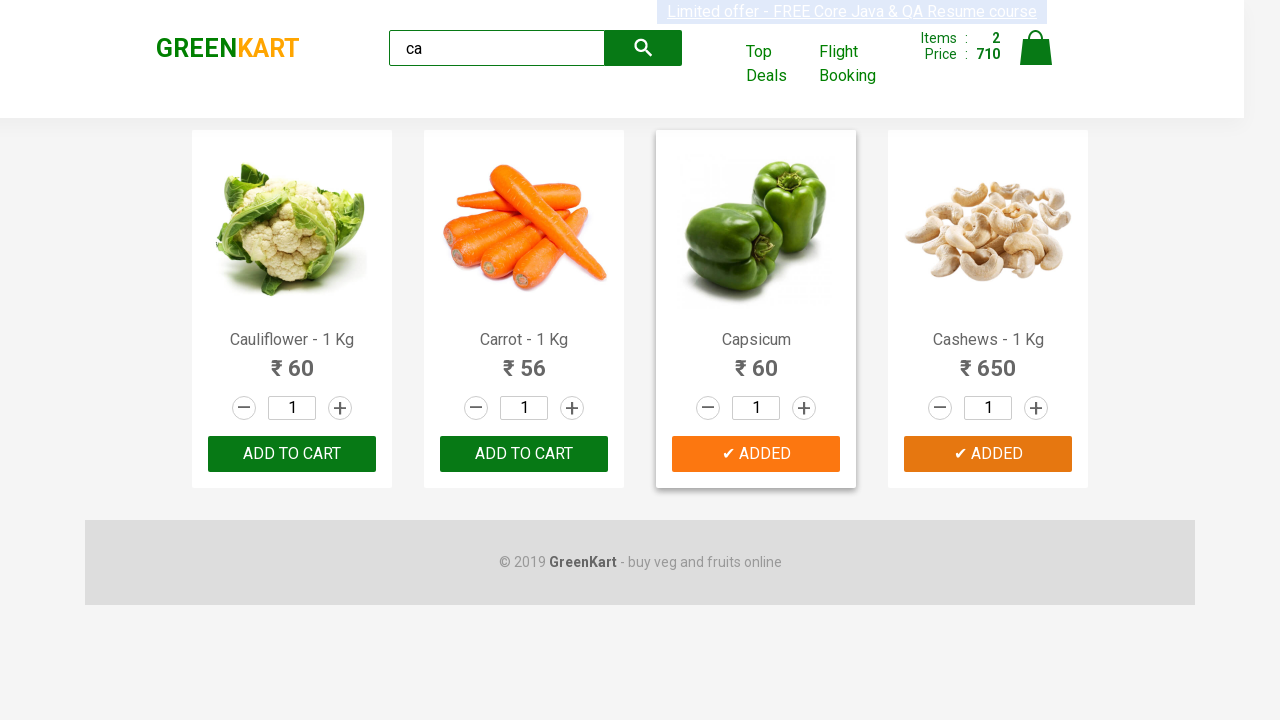

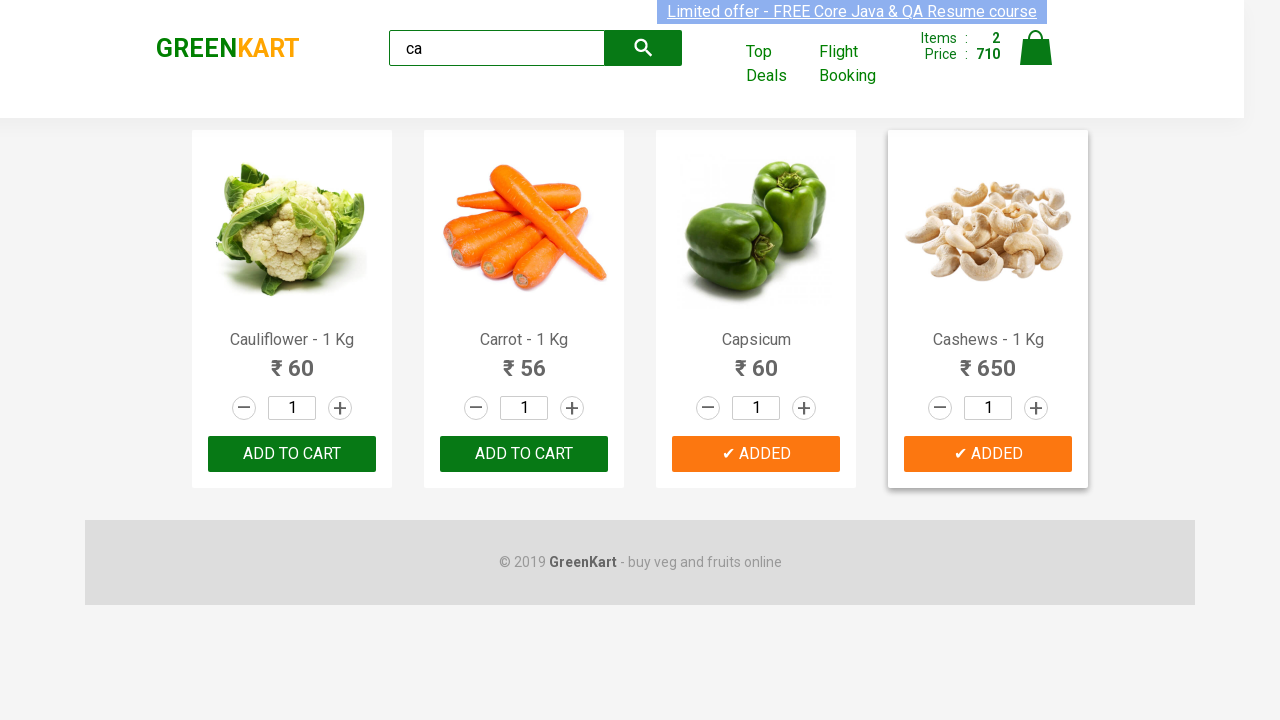